Tests opening a new window by clicking on a link and button, then switching to the new window and verifying content is present

Starting URL: https://demo.automationtesting.in/Windows.html

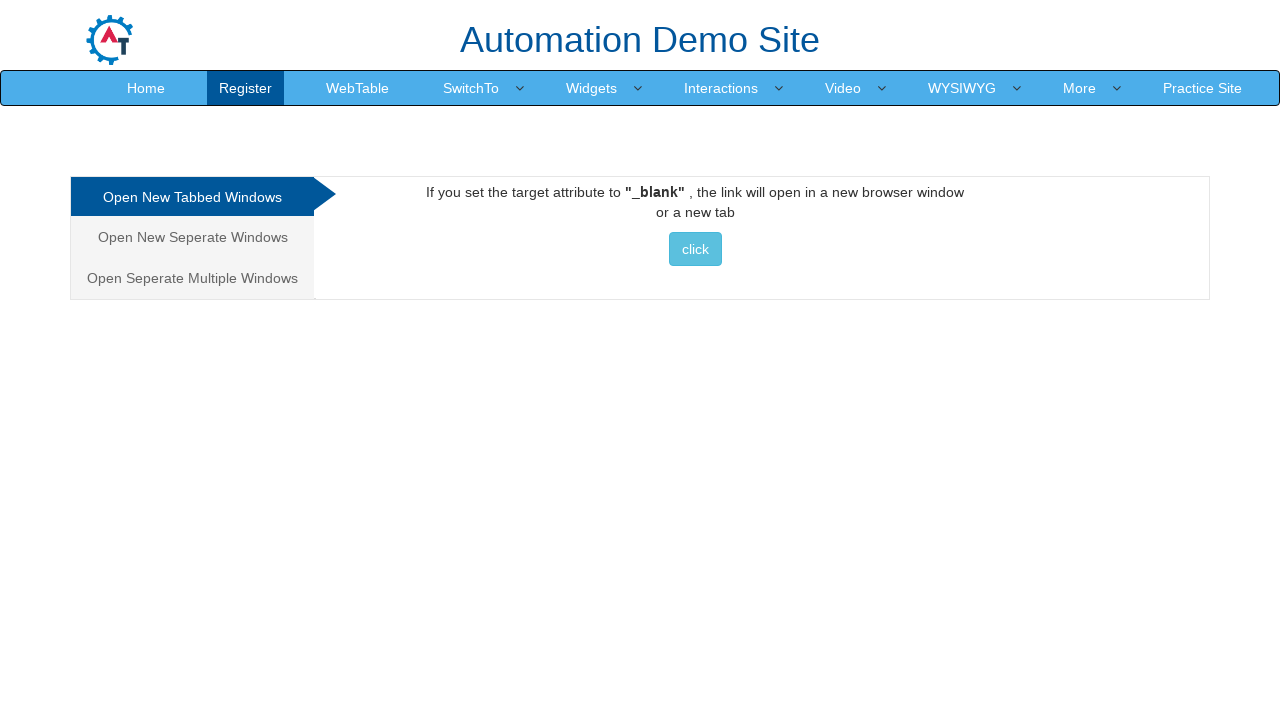

Clicked on 'Open New Seperate Windows' link at (192, 237) on xpath=//a[contains(text(),'Open New Seperate Windows')]
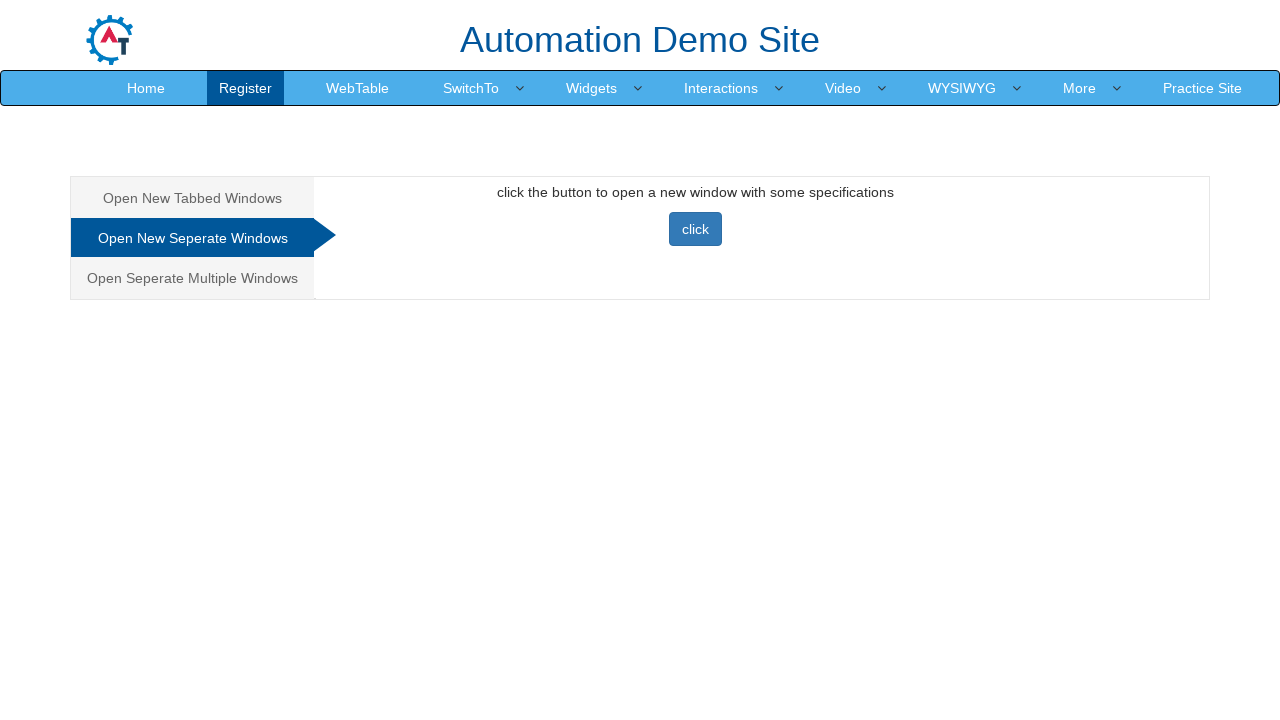

Clicked button to open new window at (695, 229) on xpath=//body/div[1]/div[1]/div[1]/div[1]/div[2]/div[2]/button[1]
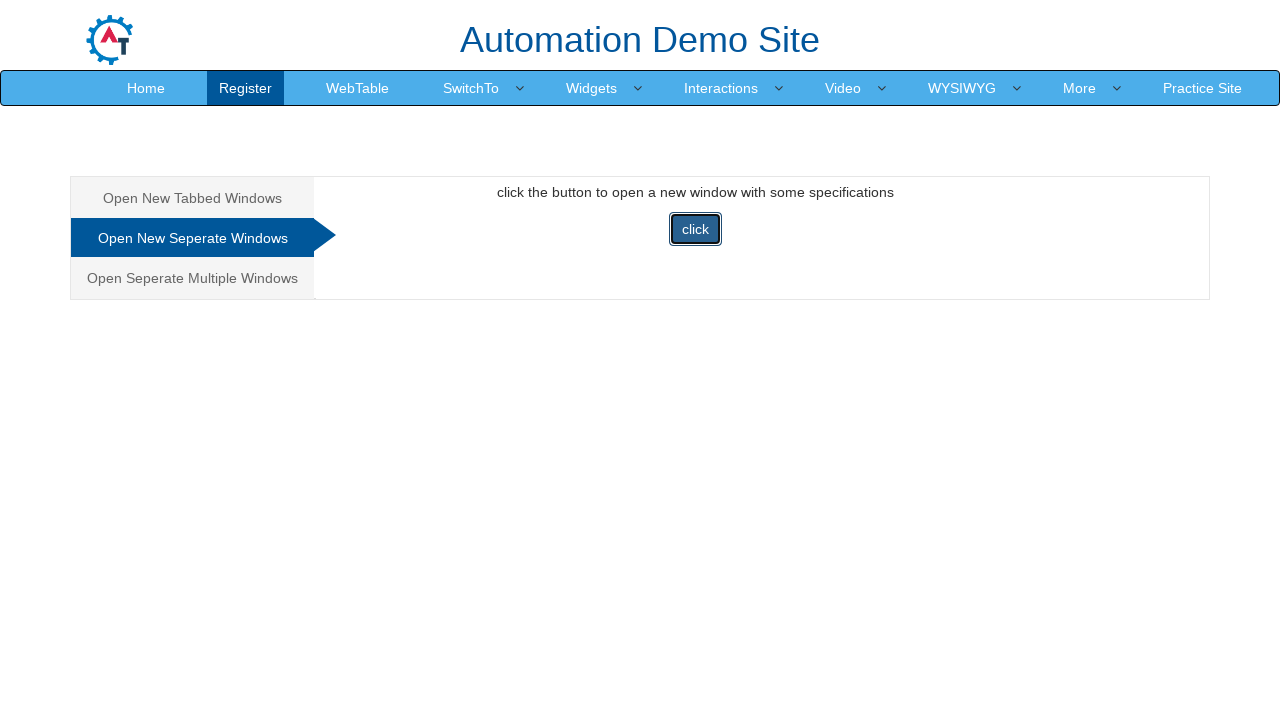

New window loaded
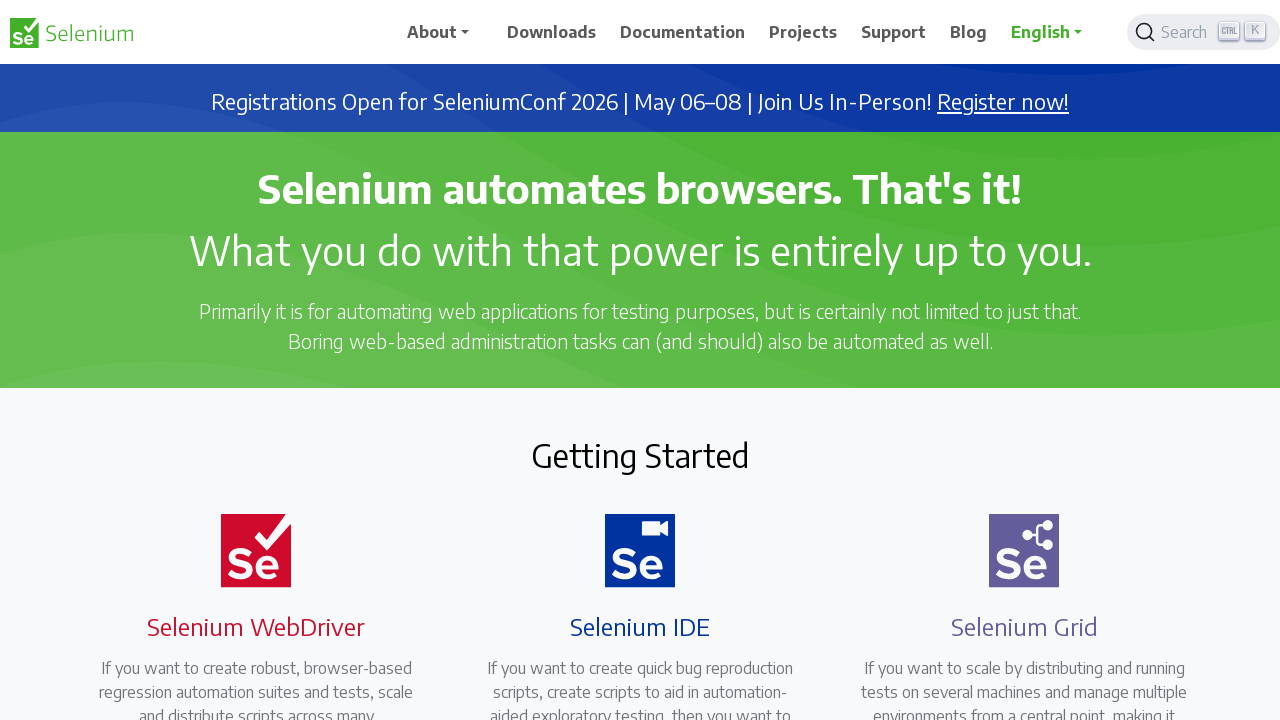

Verified expected content is present in new window
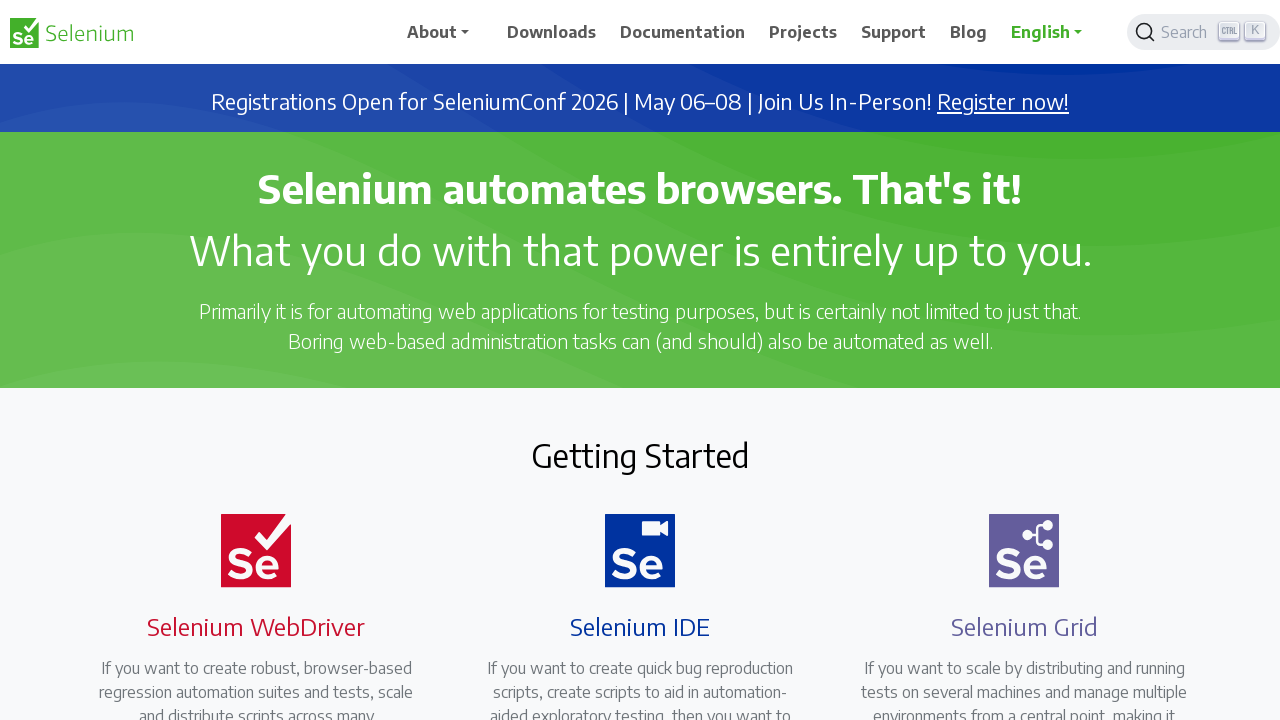

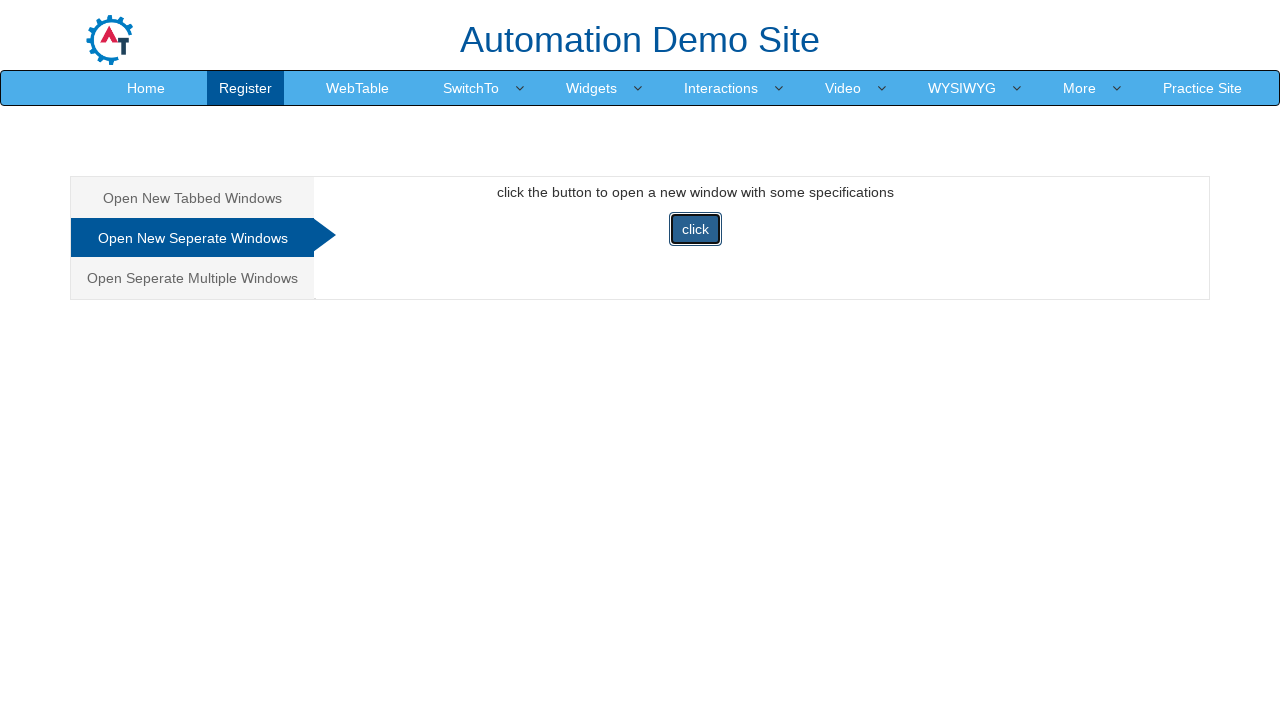